Verifies text and attributes on NextBaseCRM login page including "Remember me" label text, "Forgot your password?" link text, and the forgot password href attribute

Starting URL: https://login1.nextbasecrm.com/

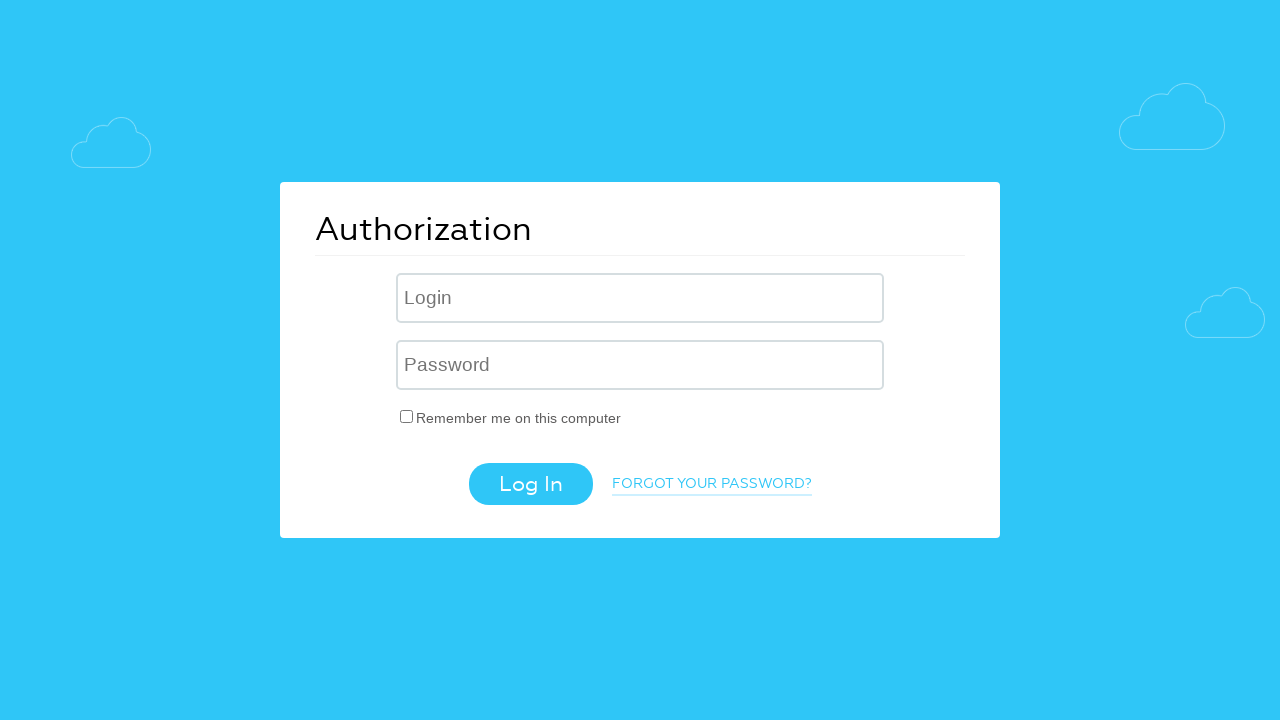

Verified 'Remember me' label text equals 'Remember me on this computer'
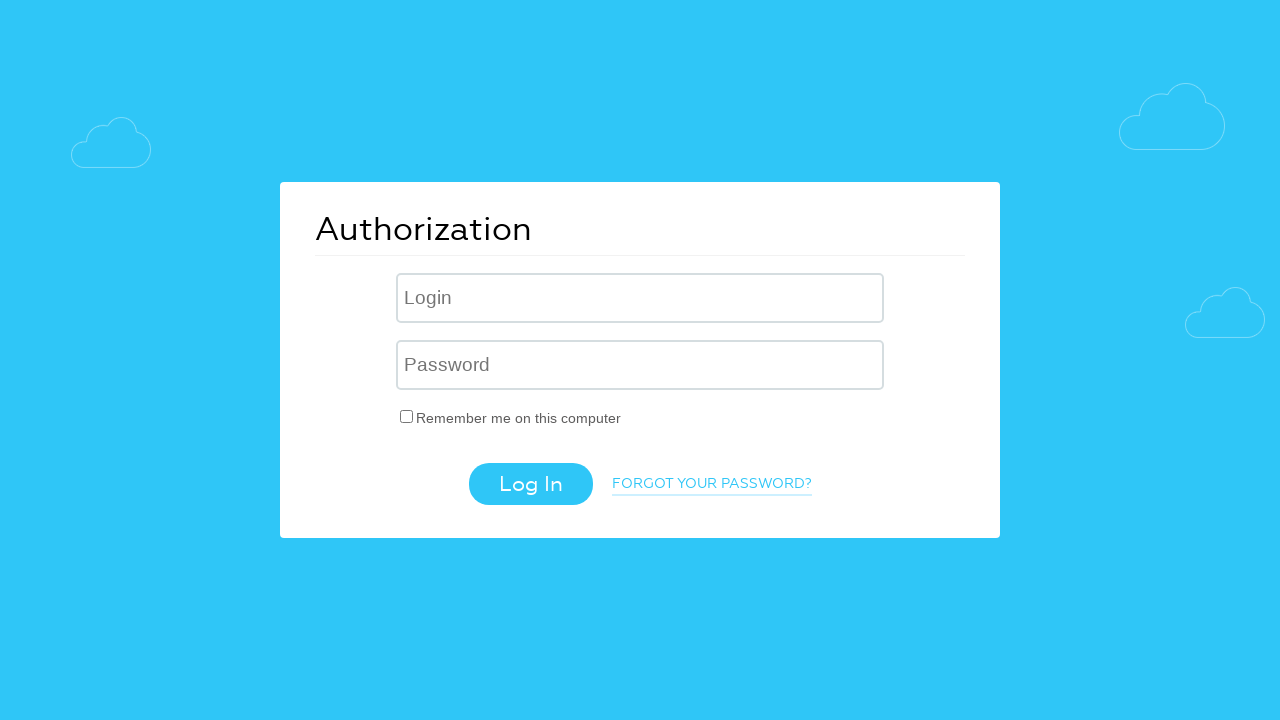

Verified 'Forgot your password?' link text matches expected value
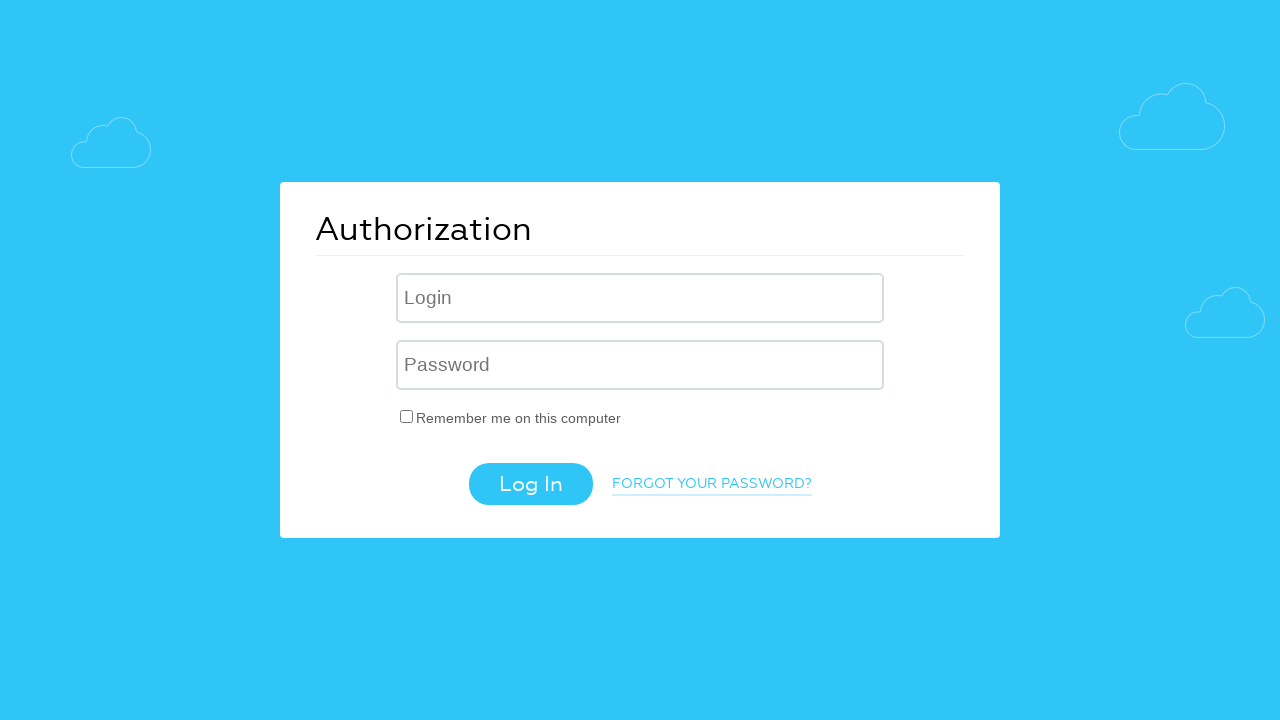

Verified forgot password link href contains 'forgot_password=yes' parameter
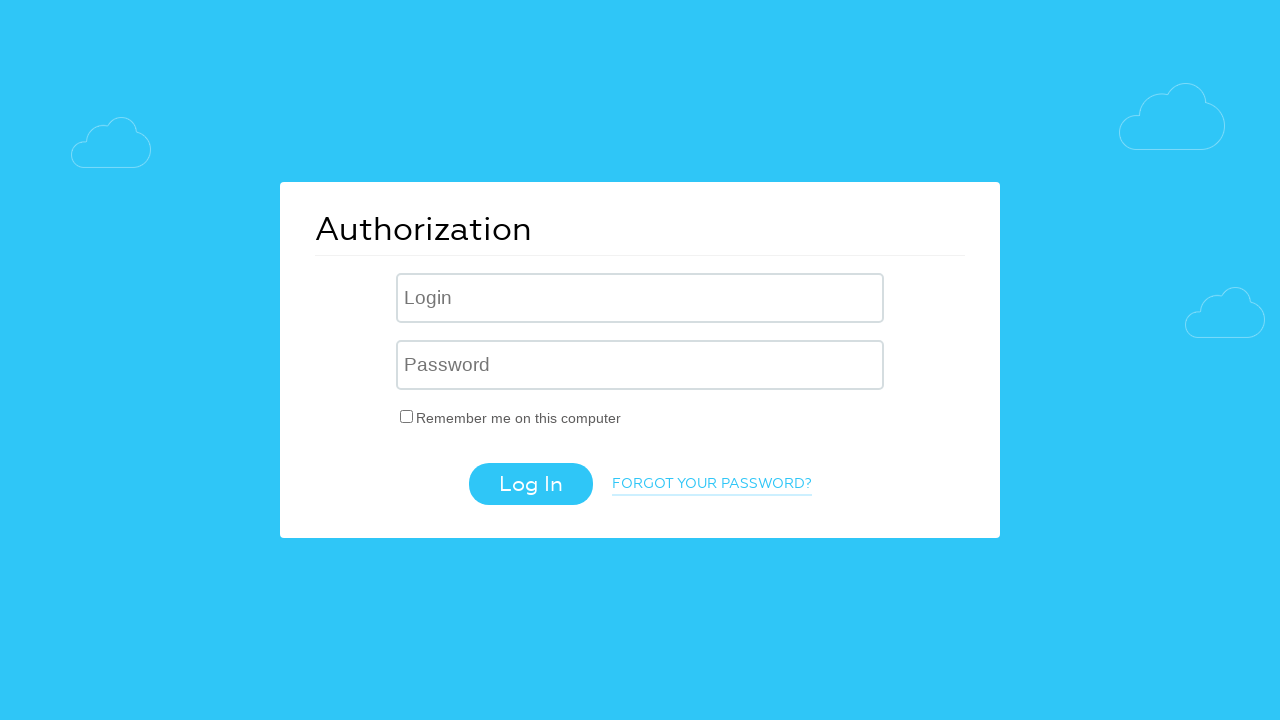

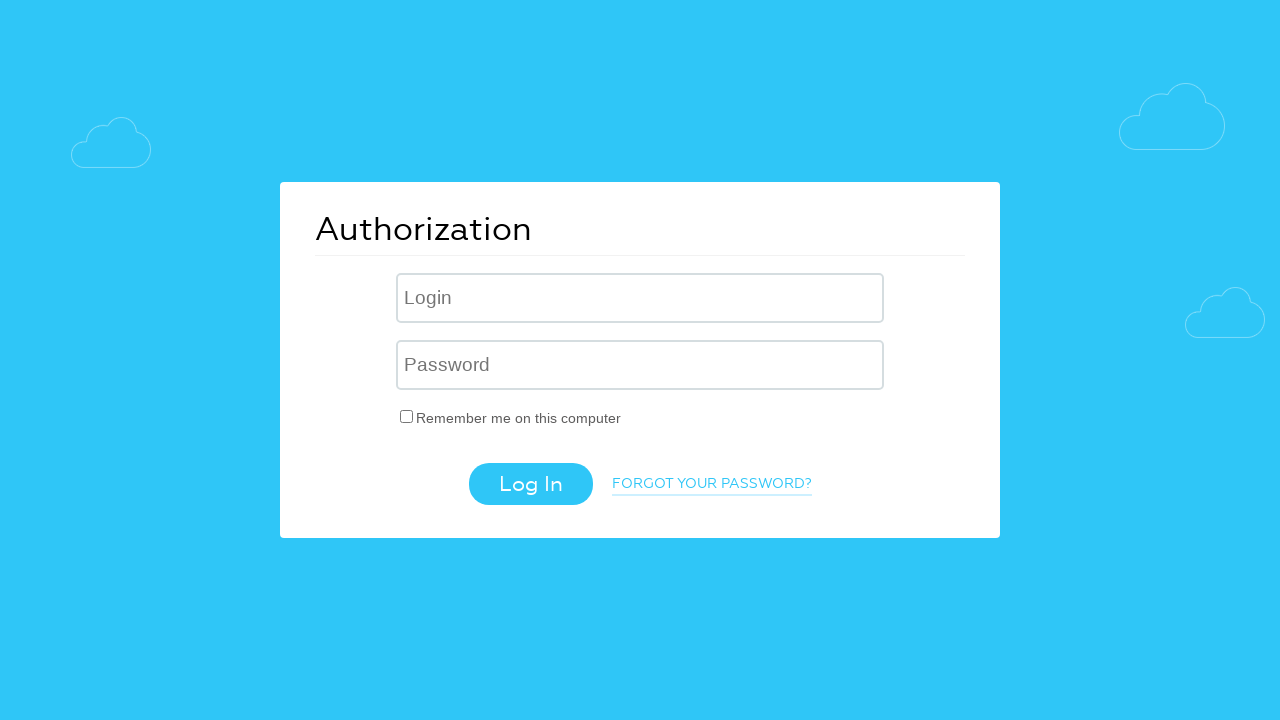